Tests infinite scroll functionality by scrolling down multiple times to trigger dynamic content loading and verifying that quotes appear on the page.

Starting URL: http://quotes.toscrape.com/scroll

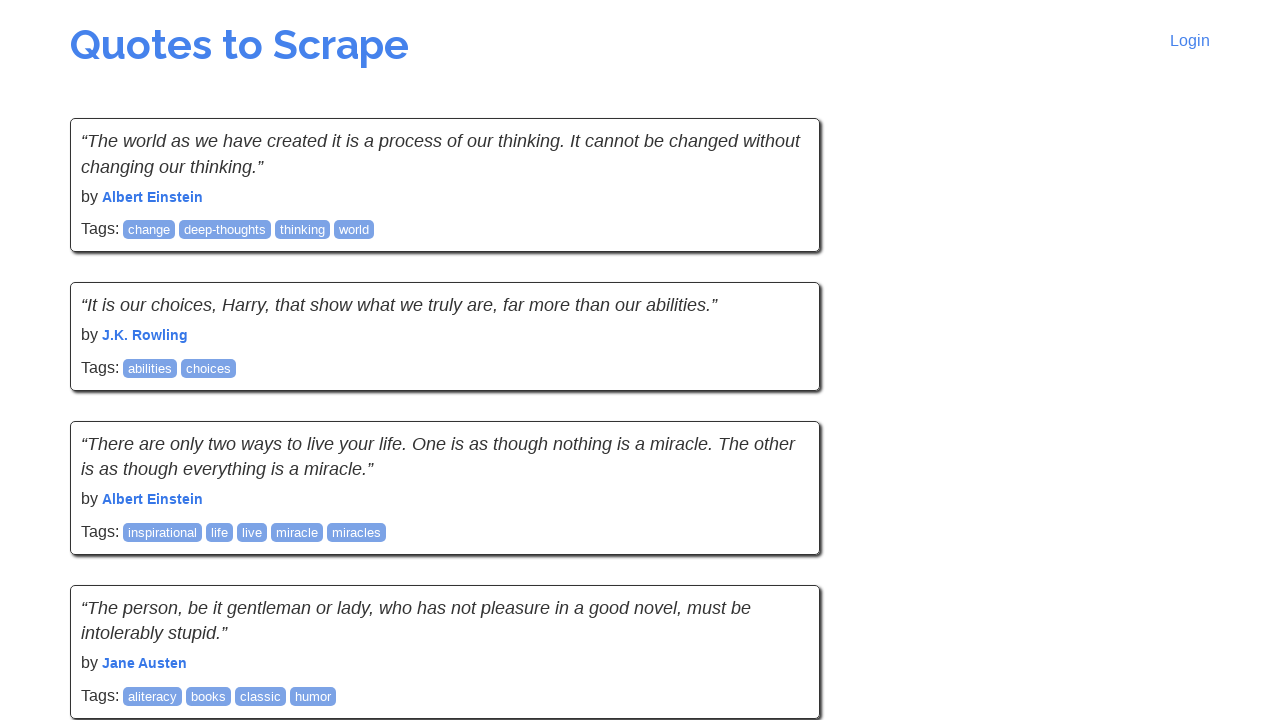

Scrolled page to position 10000px to trigger infinite scroll loading
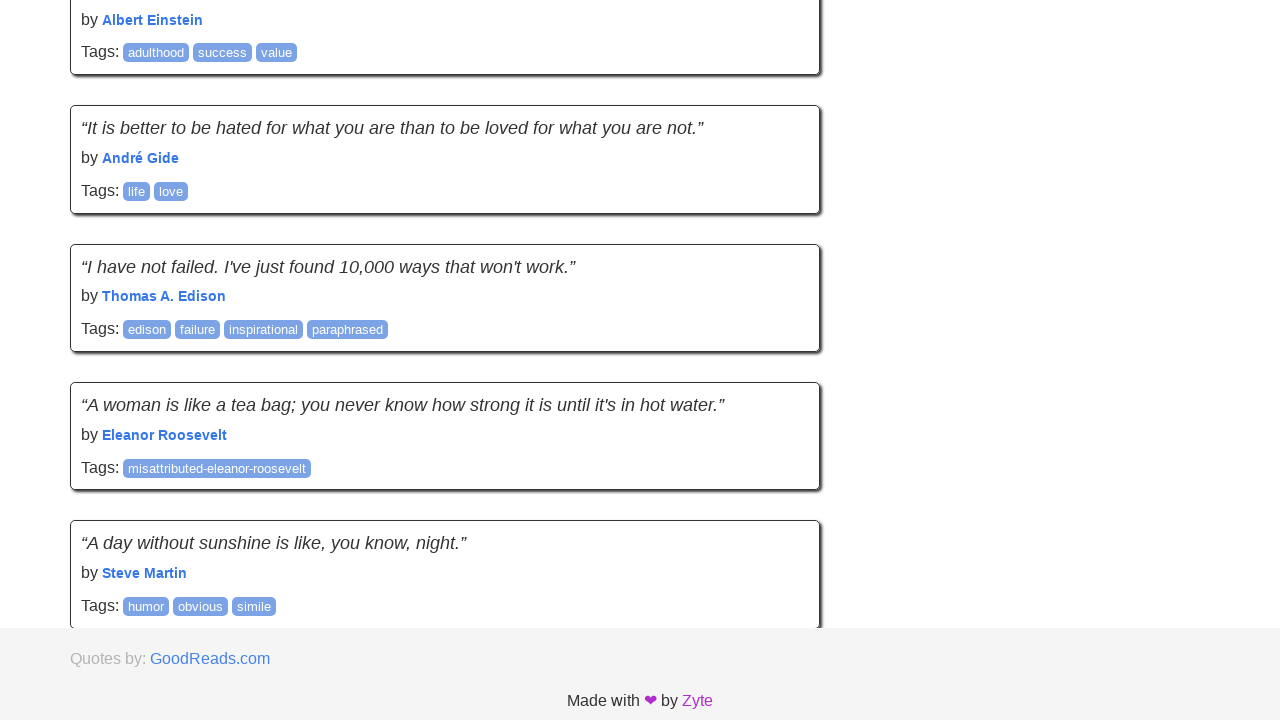

Waited 3 seconds for dynamic content to load
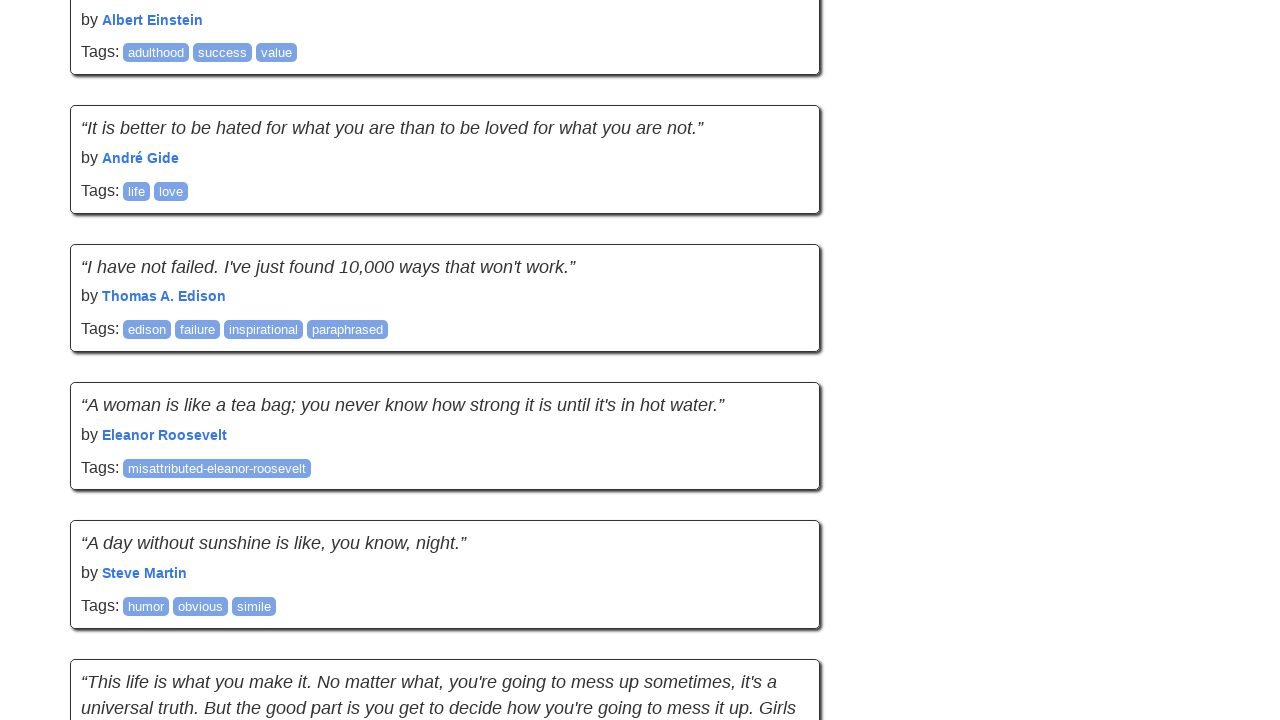

Scrolled page to position 20000px to trigger infinite scroll loading
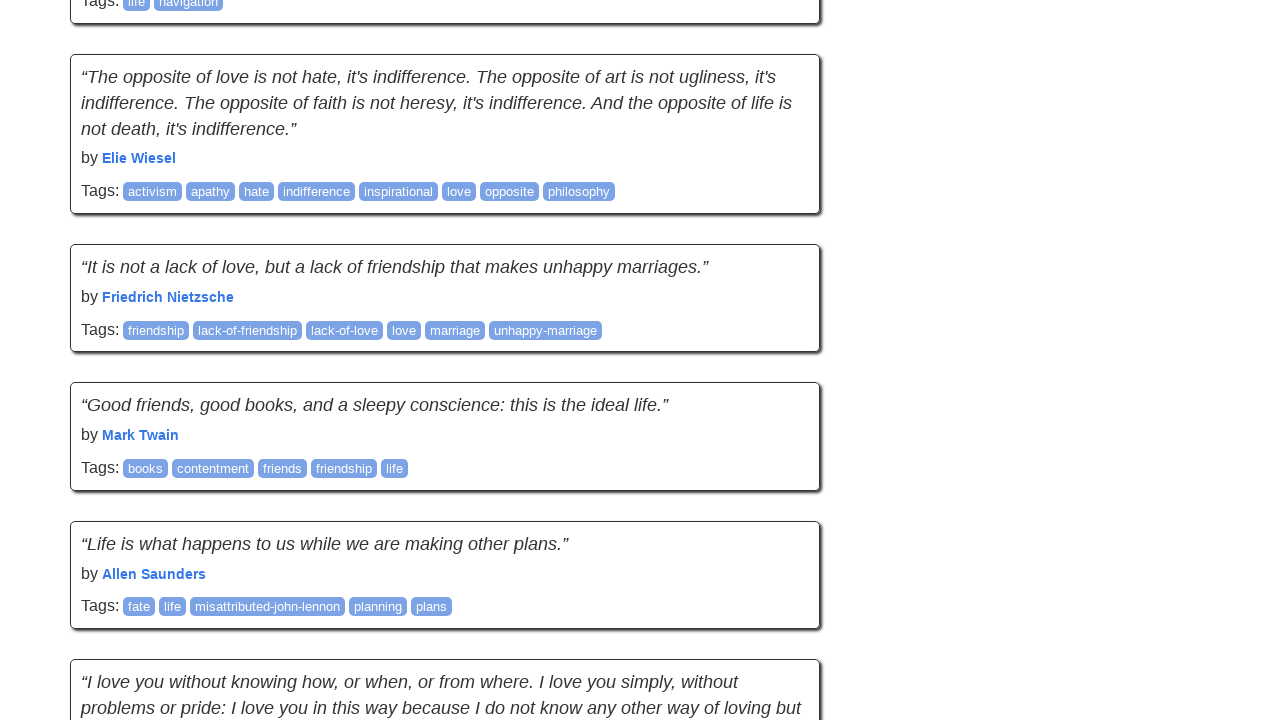

Waited 3 seconds for dynamic content to load
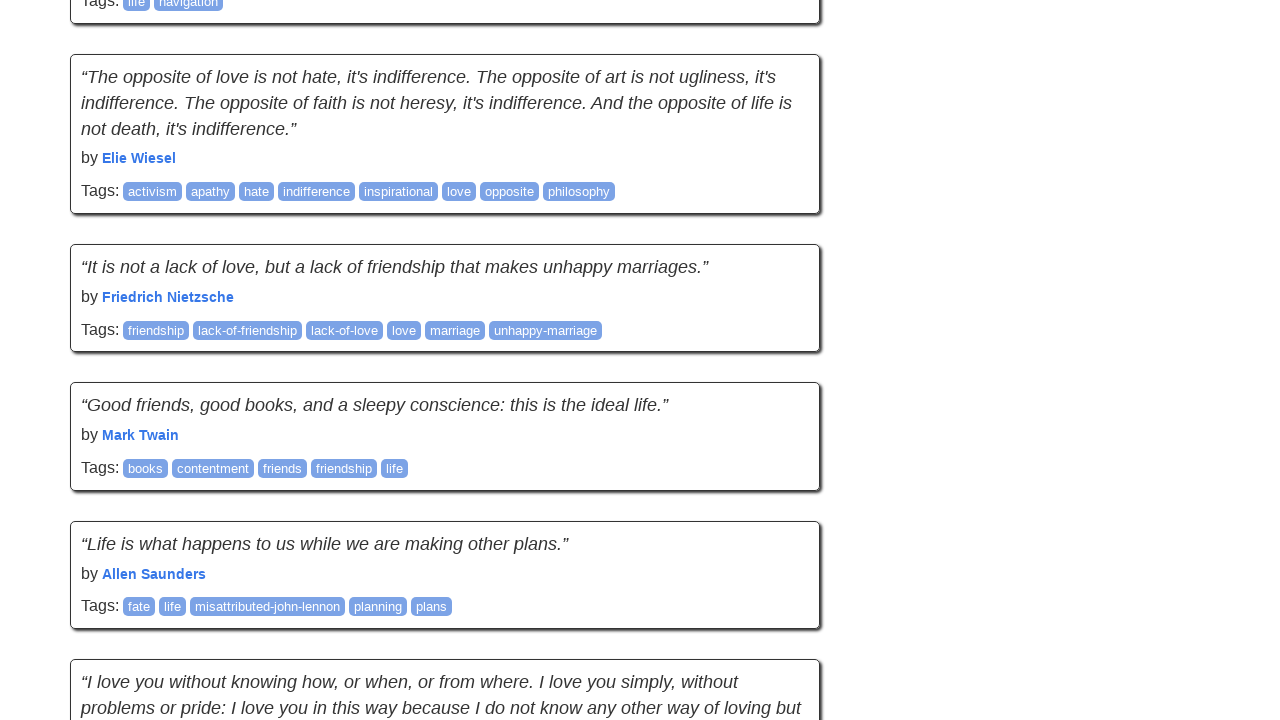

Scrolled page to position 30000px to trigger infinite scroll loading
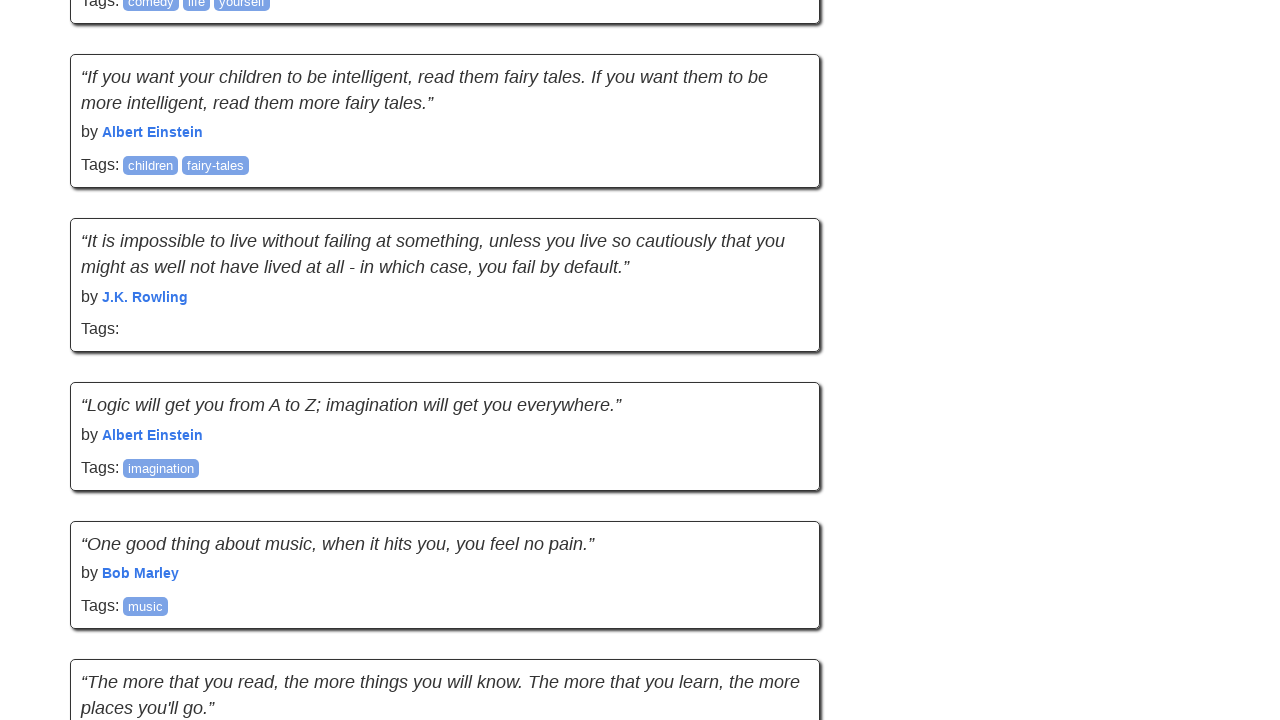

Waited 3 seconds for dynamic content to load
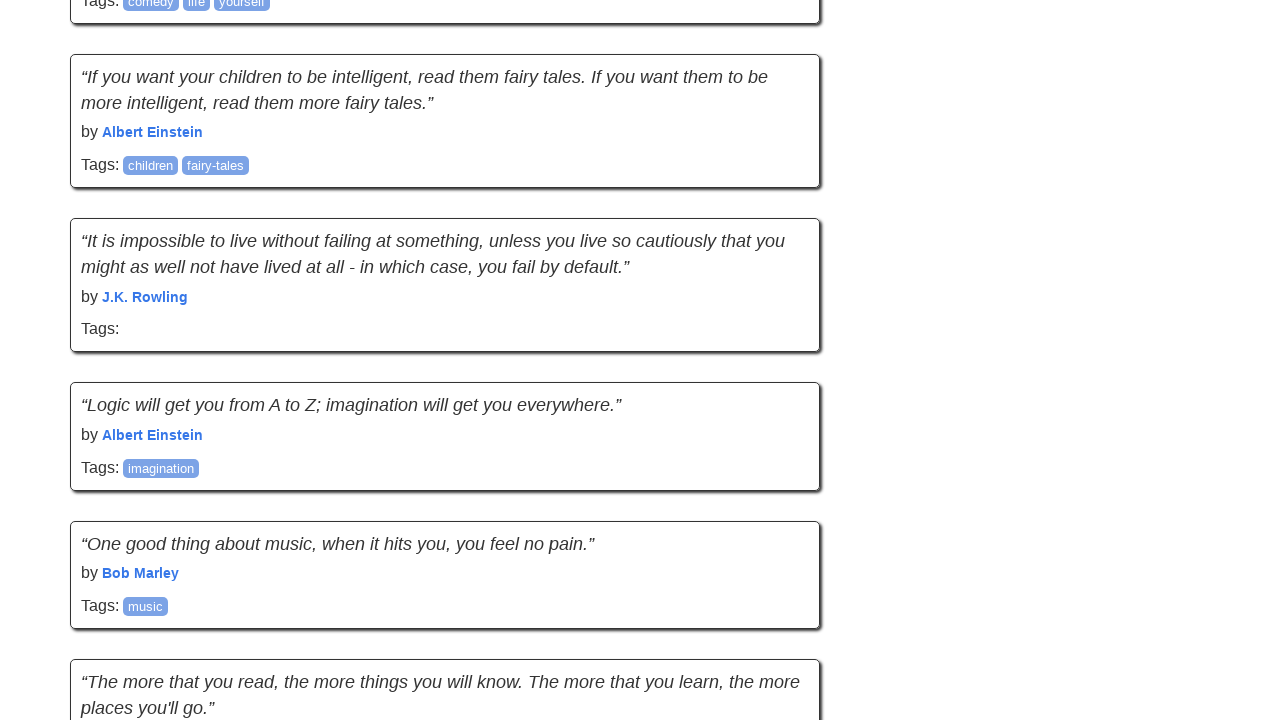

Scrolled page to position 40000px to trigger infinite scroll loading
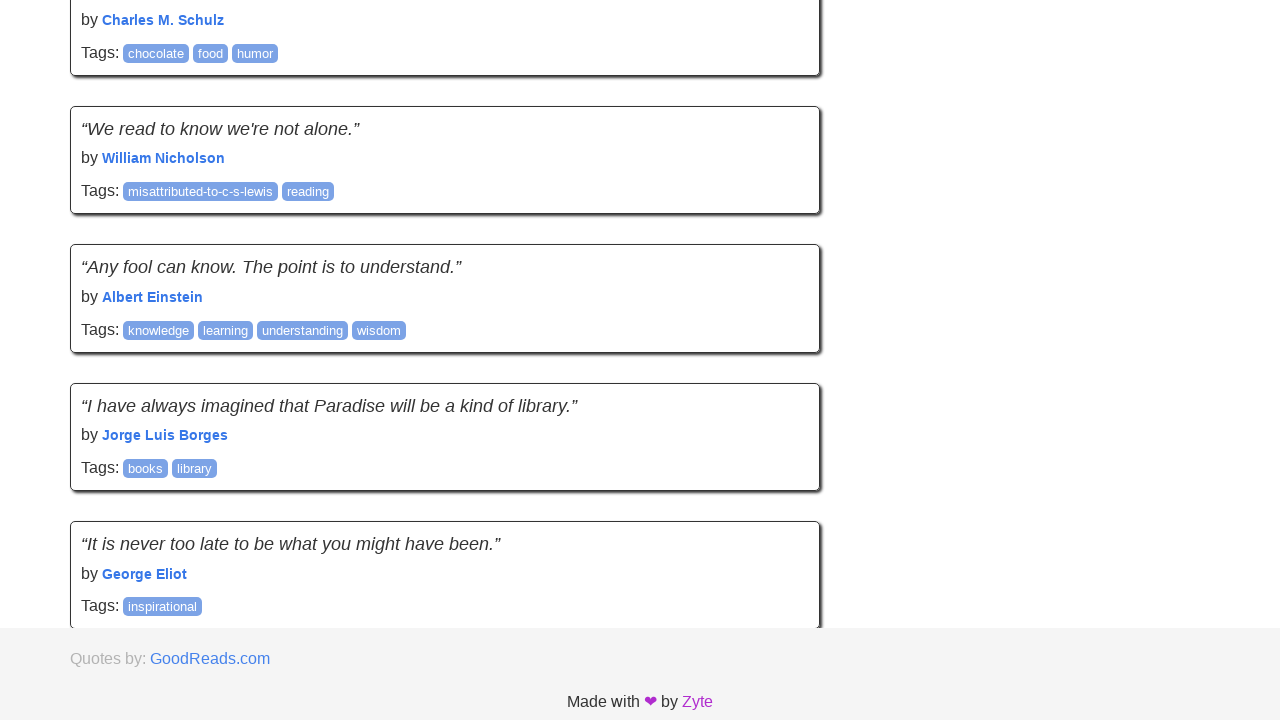

Waited 3 seconds for dynamic content to load
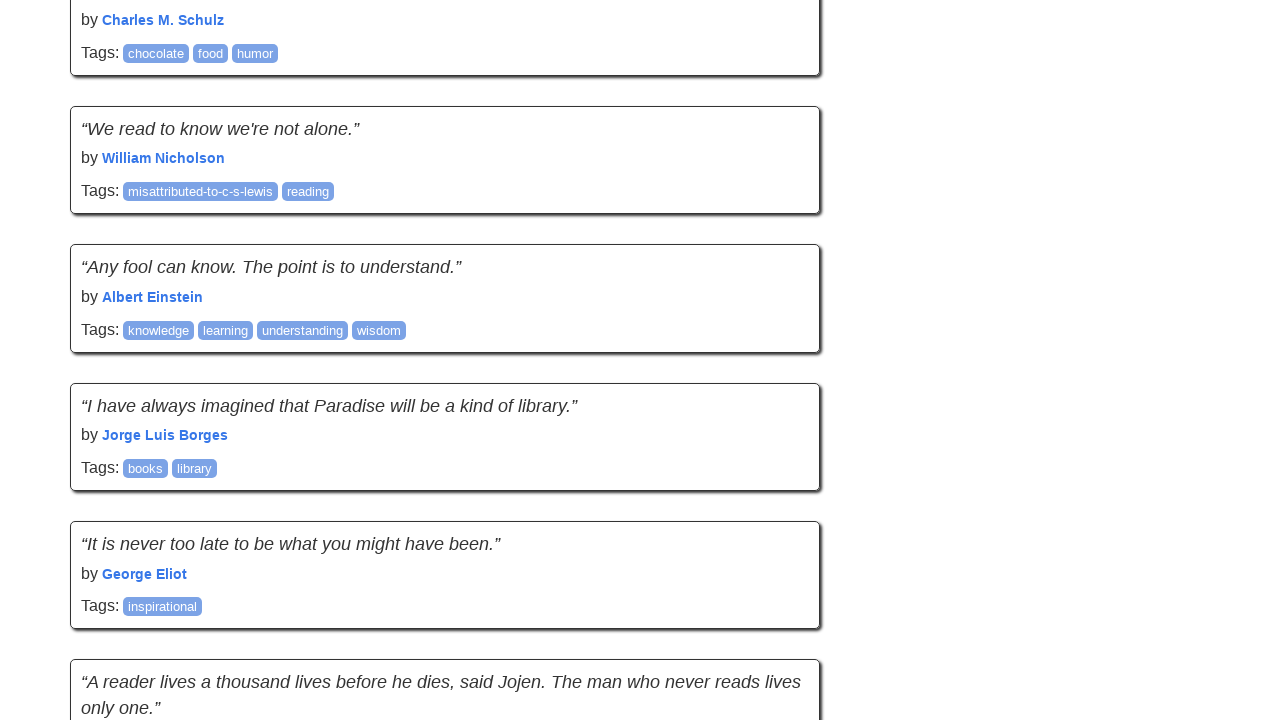

Scrolled page to position 50000px to trigger infinite scroll loading
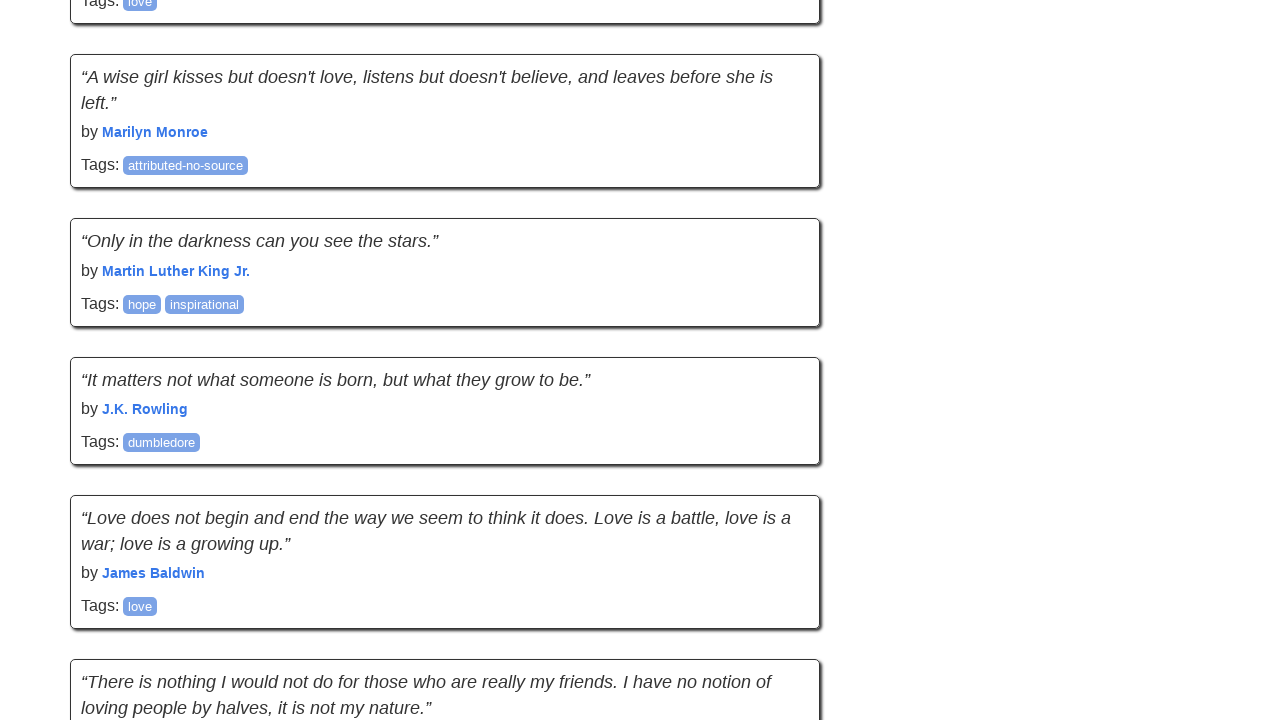

Waited 3 seconds for dynamic content to load
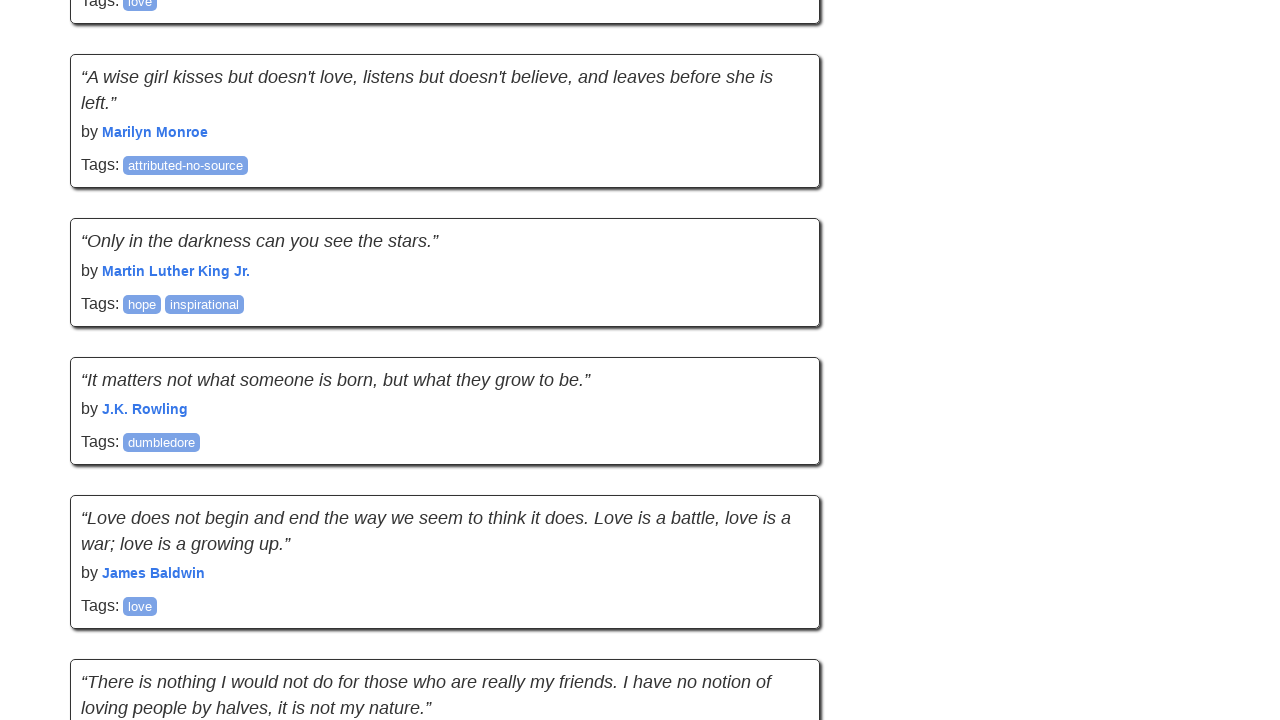

Verified that quote elements are present on the page
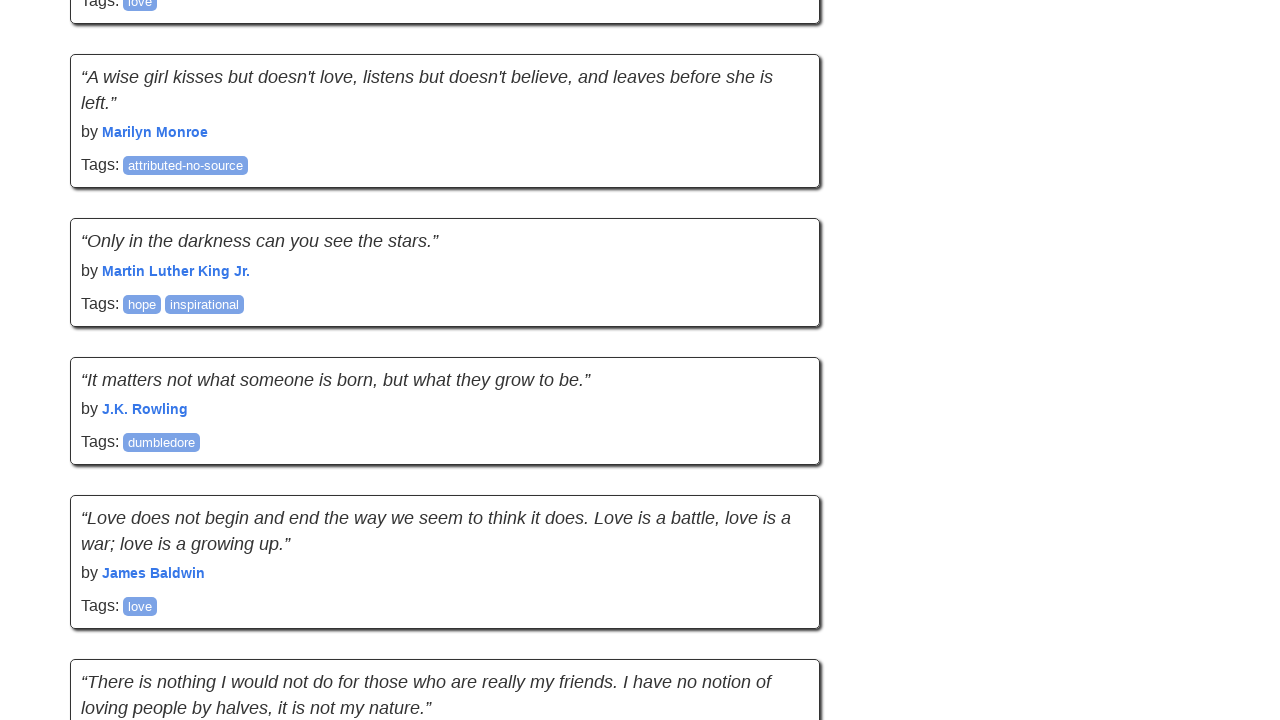

Verified that author elements are present on the page
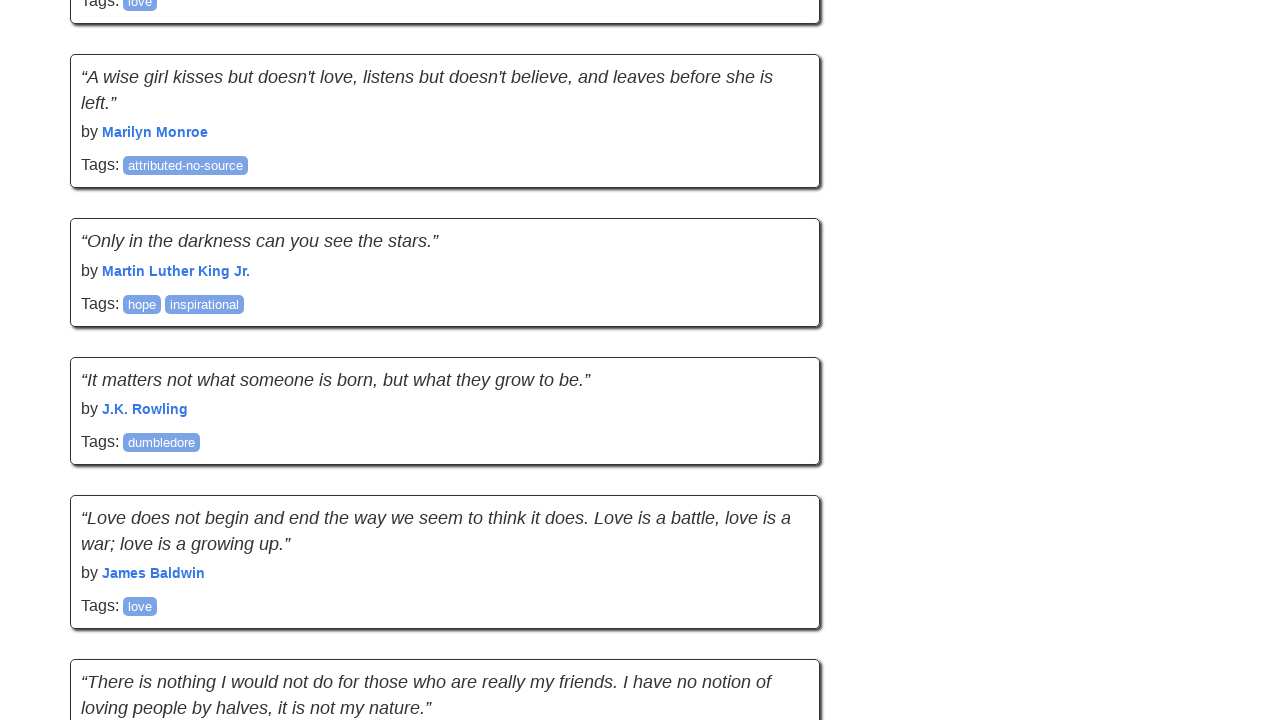

Verified that tags elements are present on the page
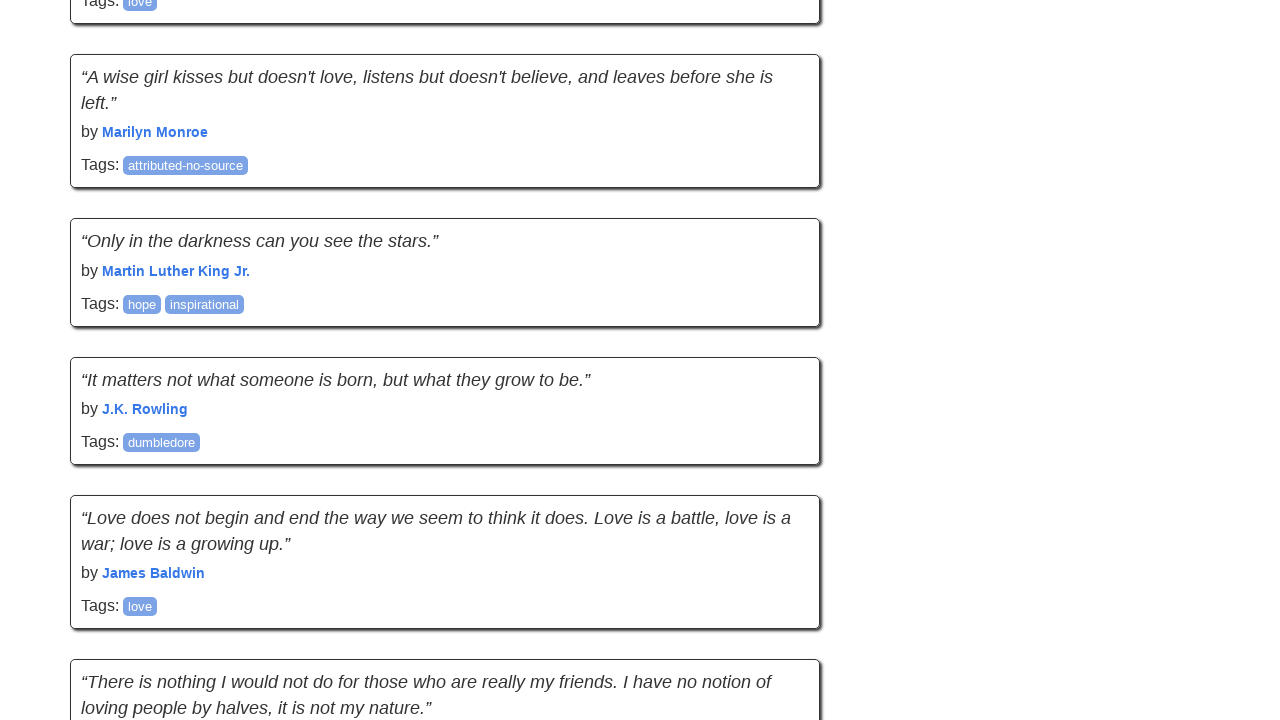

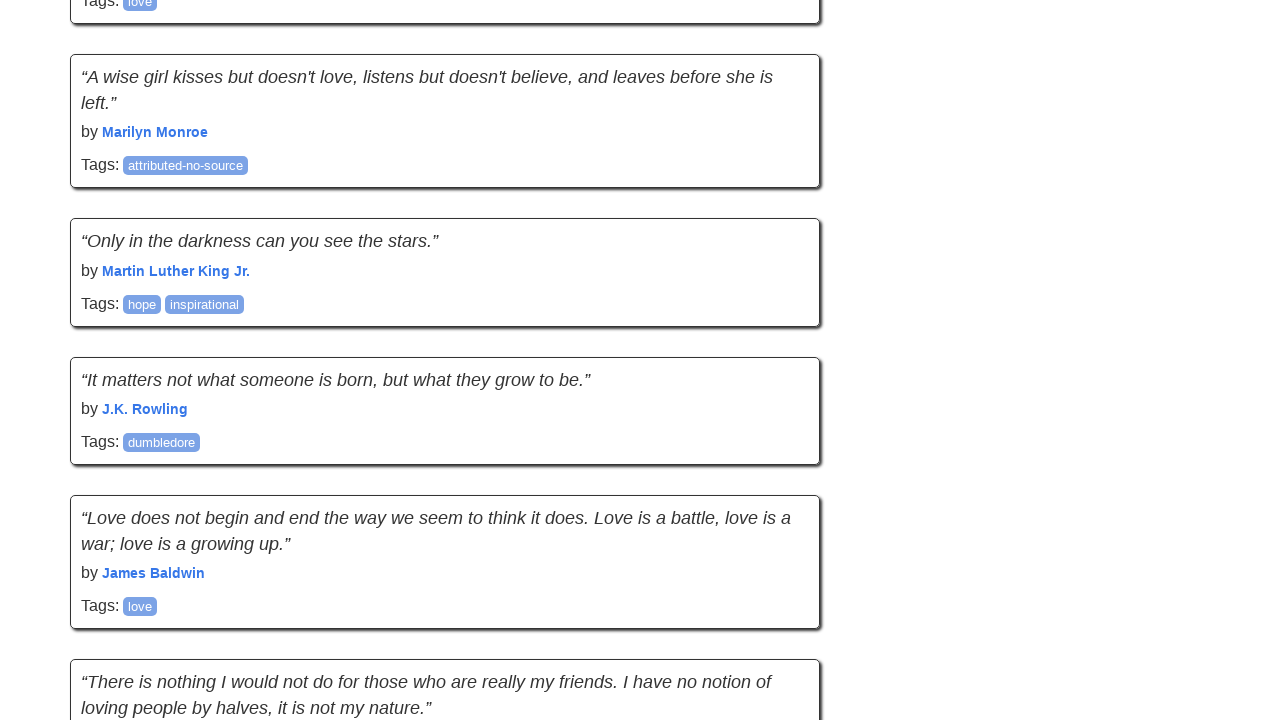